Tests working with multiple browser windows using an alternative approach - stores the original window reference before clicking the link that opens a new window, then switches between windows to verify titles.

Starting URL: https://the-internet.herokuapp.com/windows

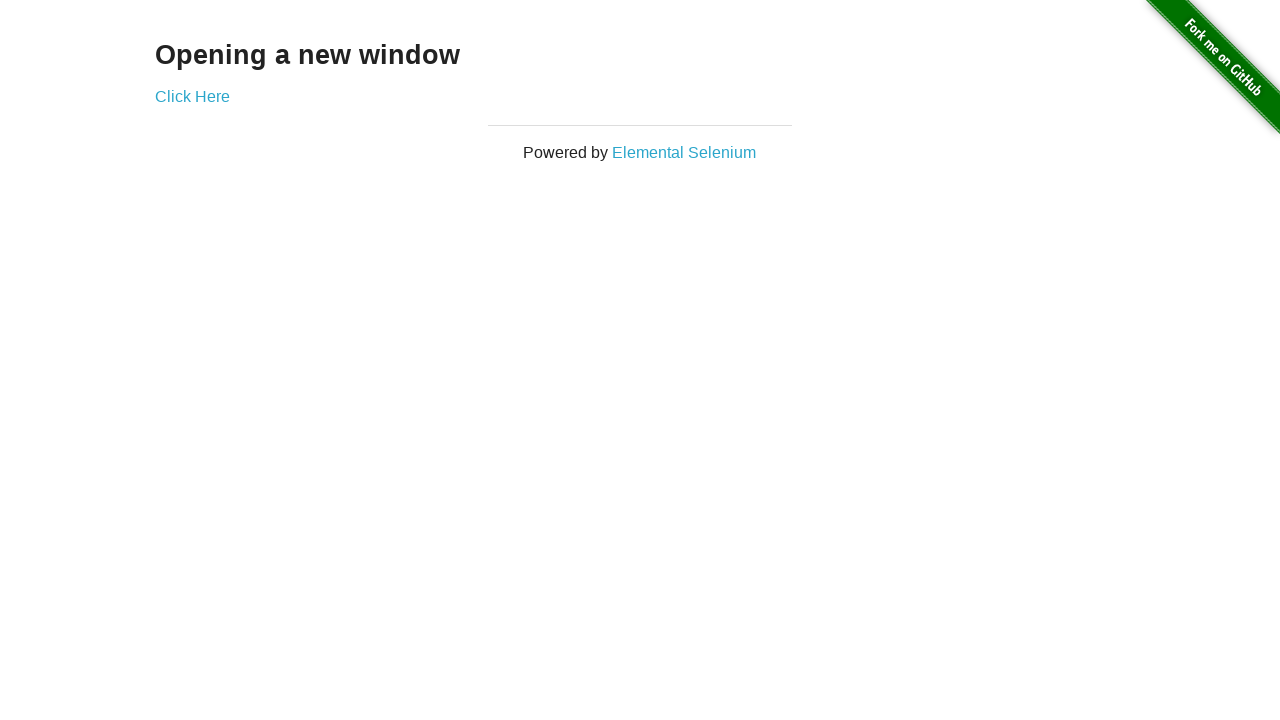

Stored reference to the original window
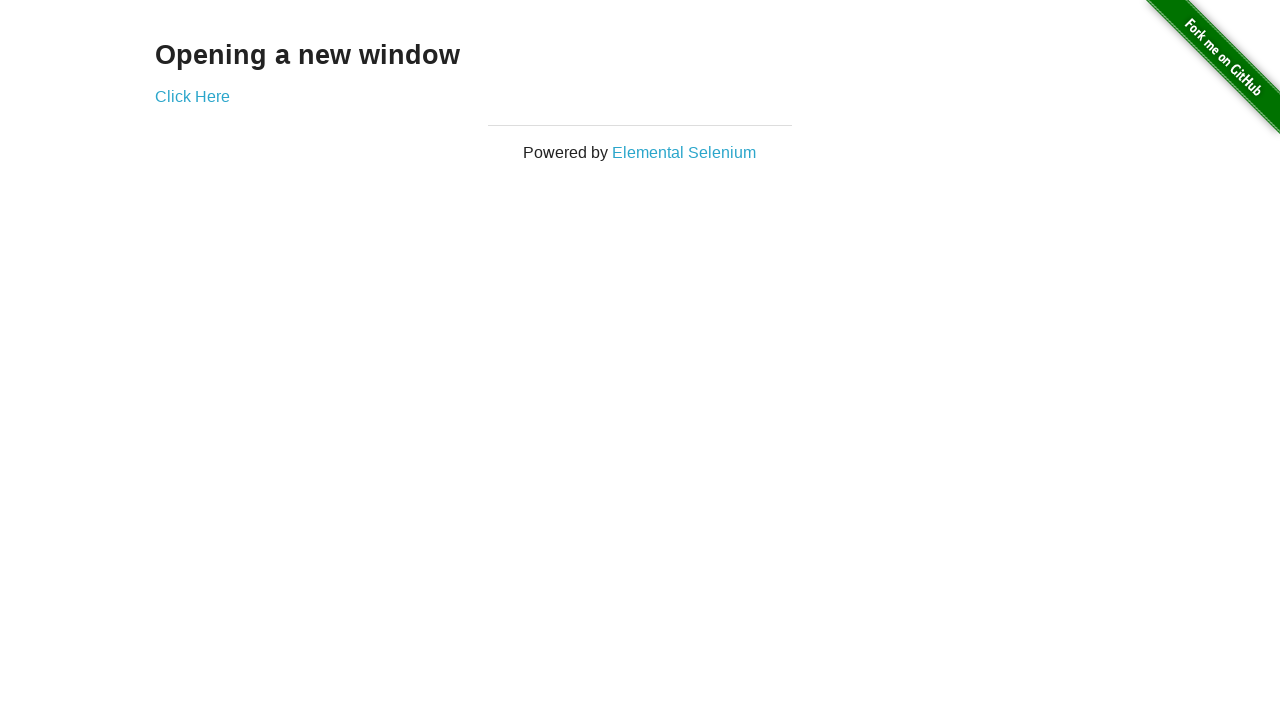

Clicked link to open new window at (192, 96) on .example a
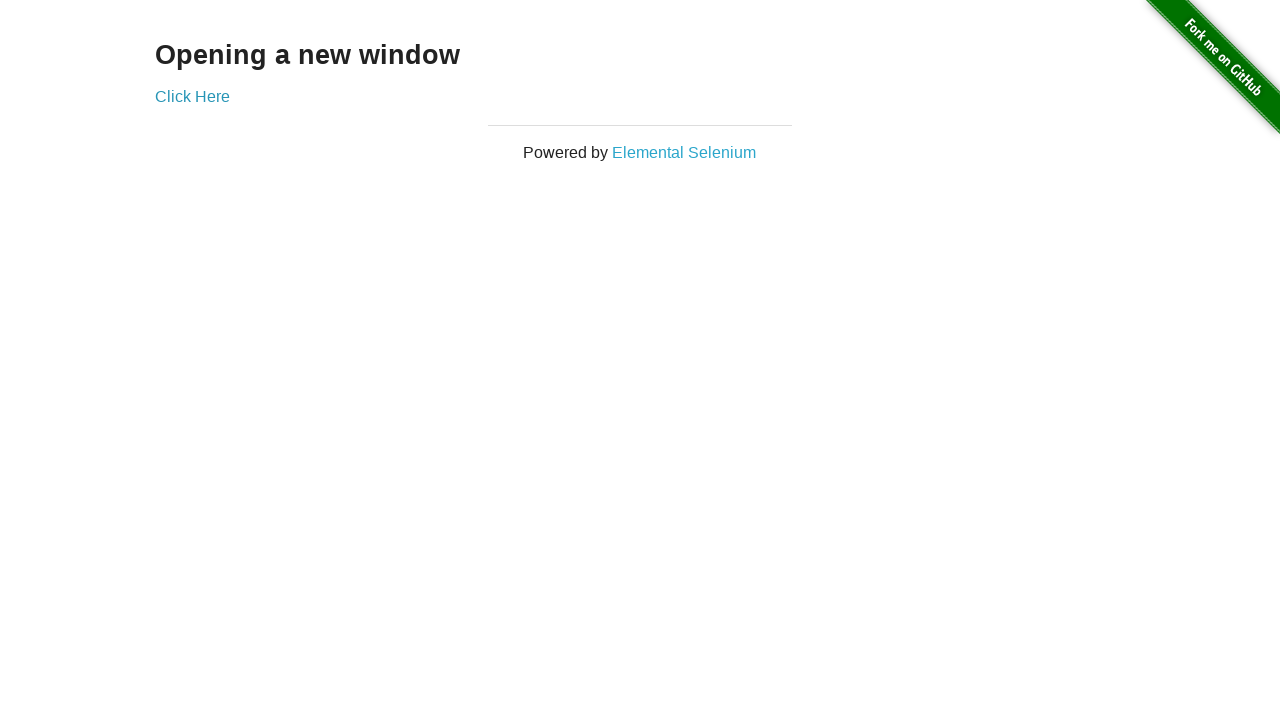

Captured reference to the new window
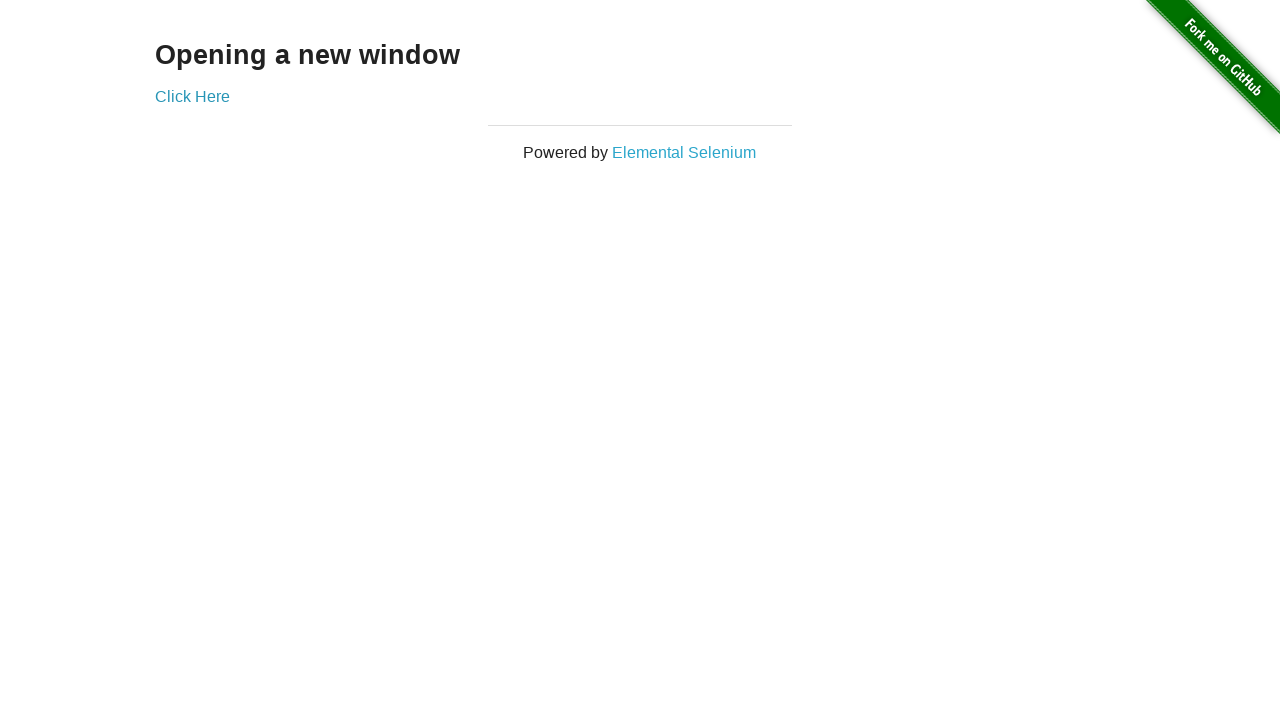

Verified first window title is 'The Internet'
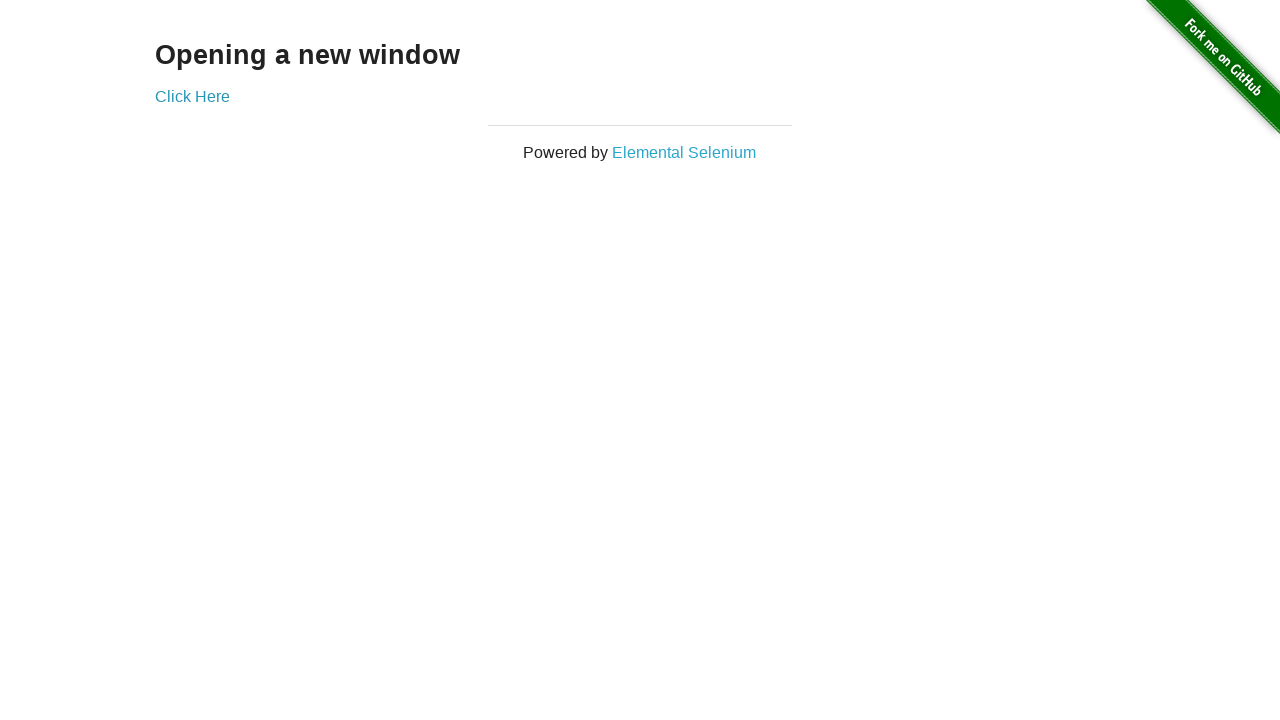

Waited for new window to load completely
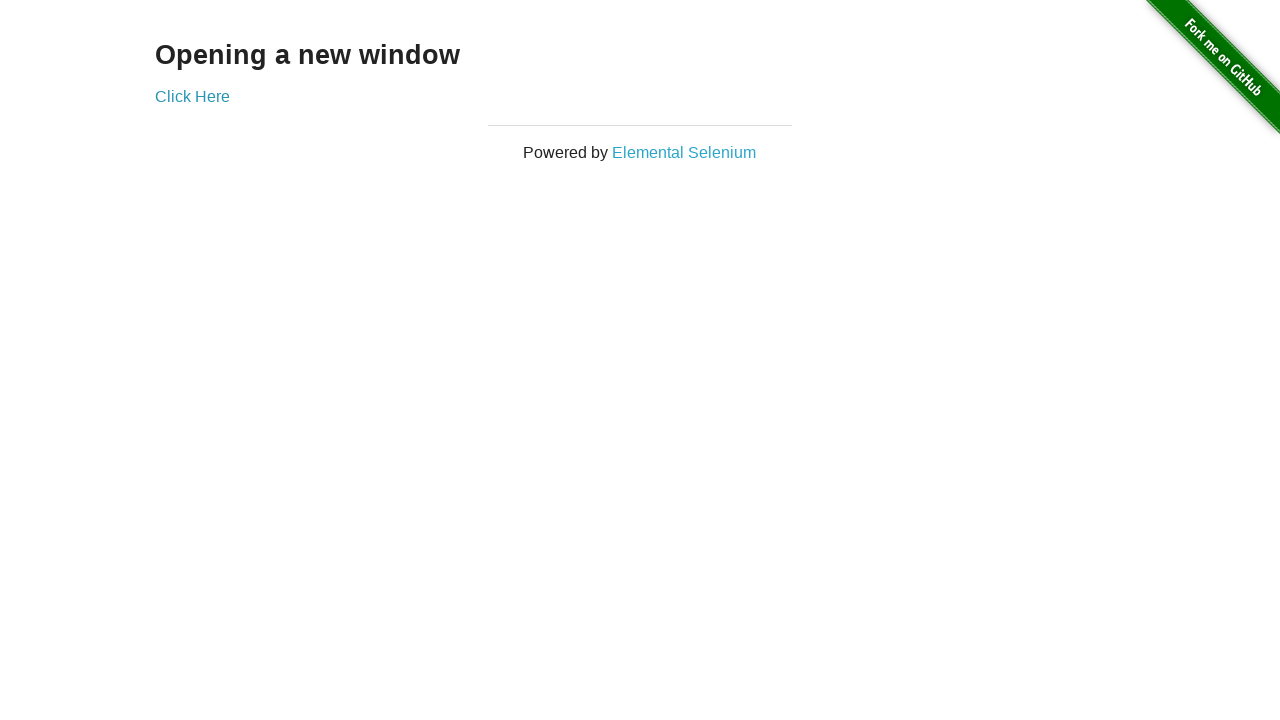

Verified second window title is 'New Window'
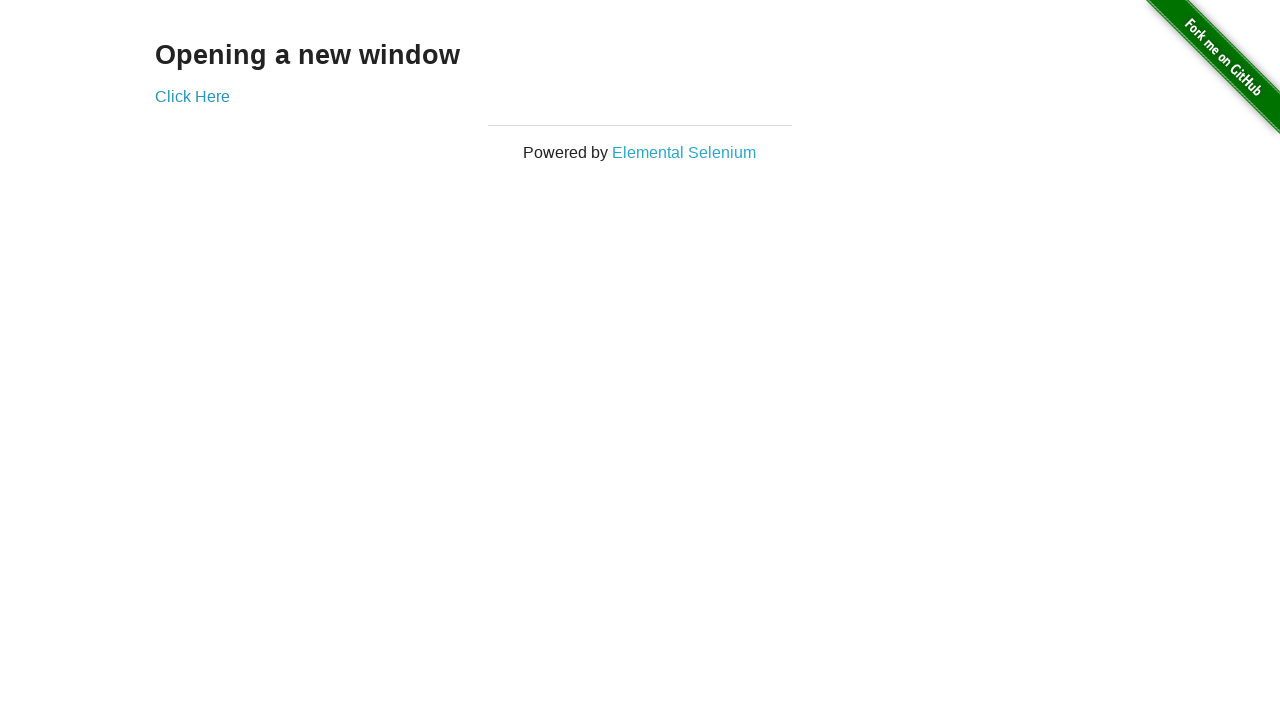

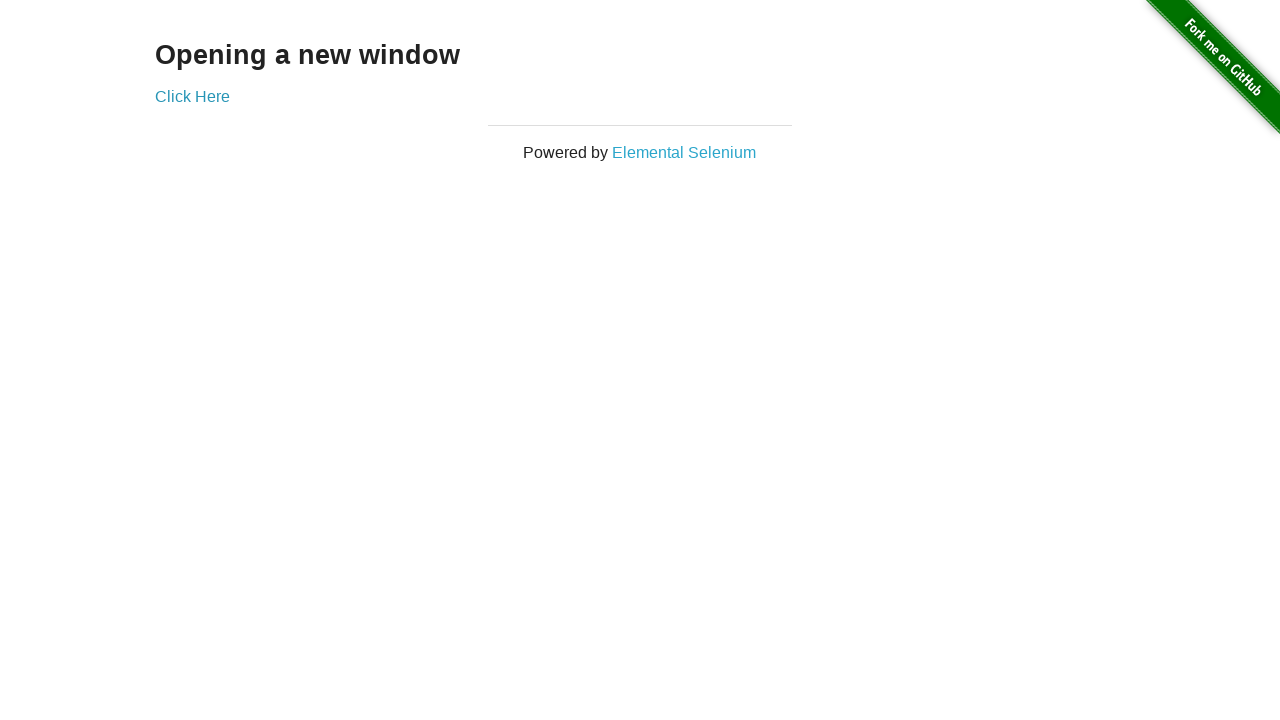